Tests handling of JavaScript prompt alert by clicking the prompt button, entering text into the prompt, and accepting it

Starting URL: https://automationbysqatools.blogspot.com/2020/08/alerts.html

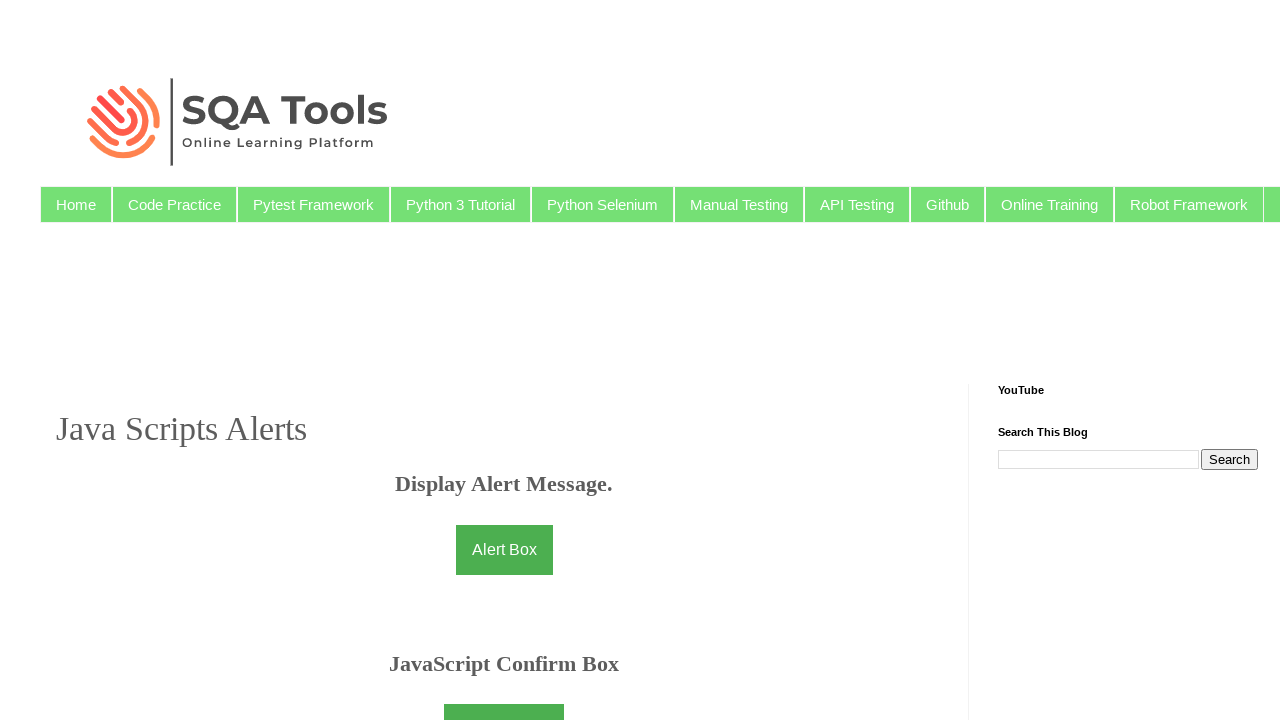

Clicked the prompt button to trigger JavaScript prompt at (504, 360) on button#promptbtn
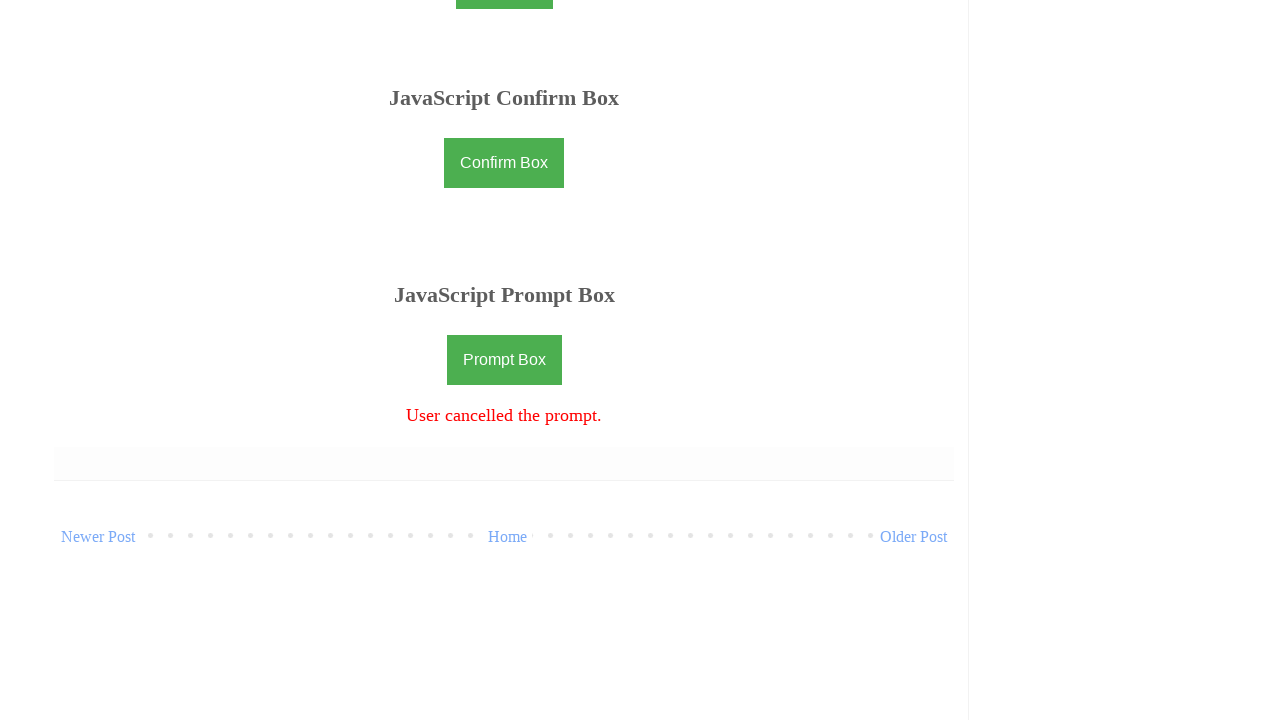

Set up dialog handler to accept prompt with text 'GTM'
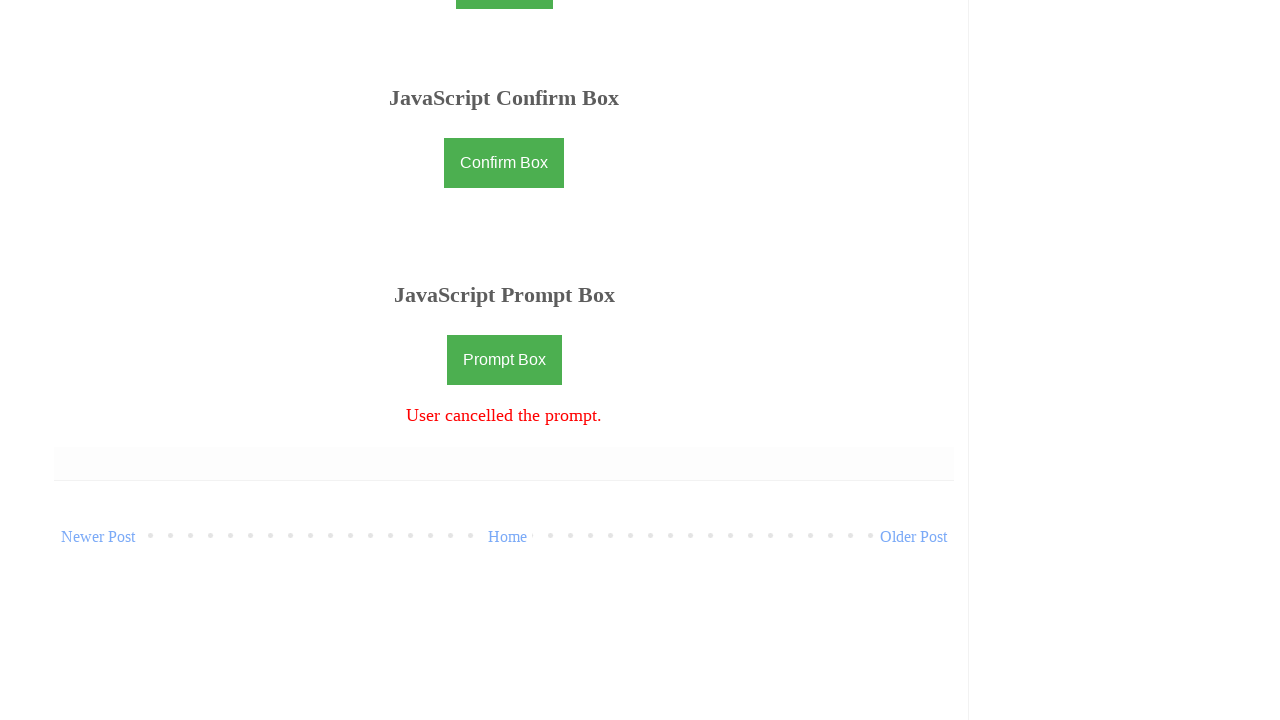

Waited for result message to appear
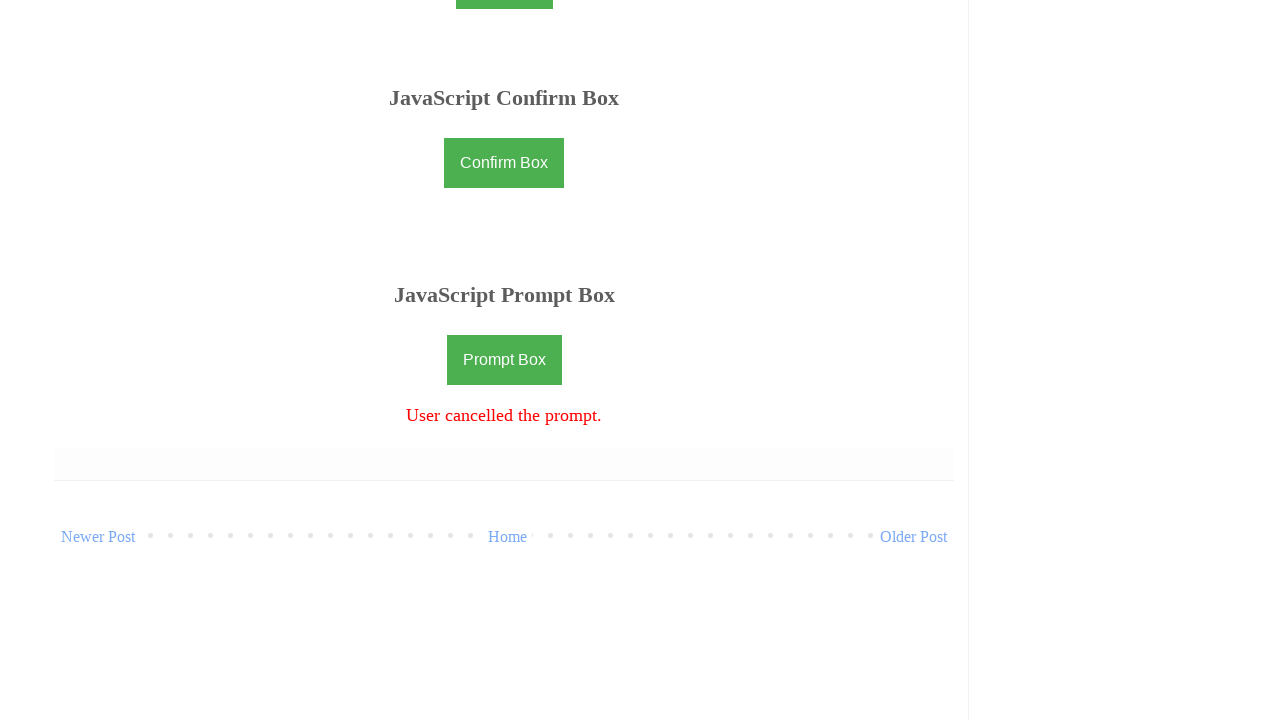

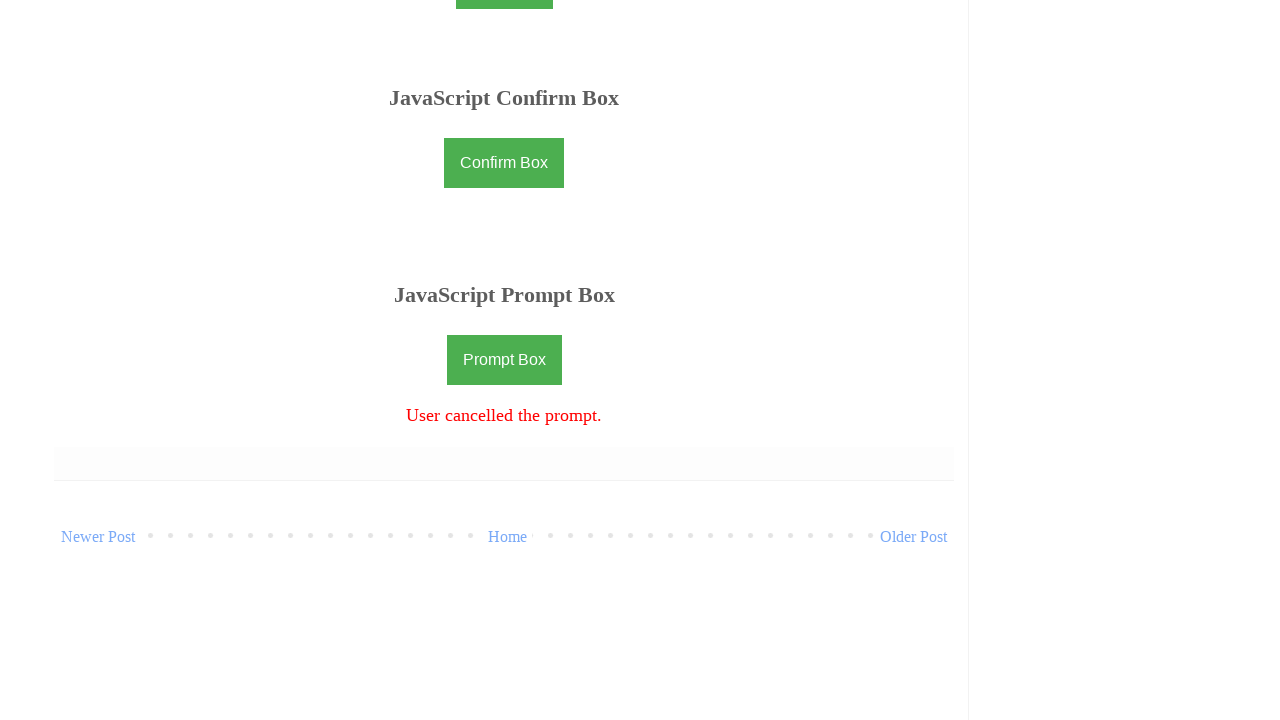